Finds and clicks on a link using partial link text "Pric" (likely "Pricing")

Starting URL: https://tiiny.host/

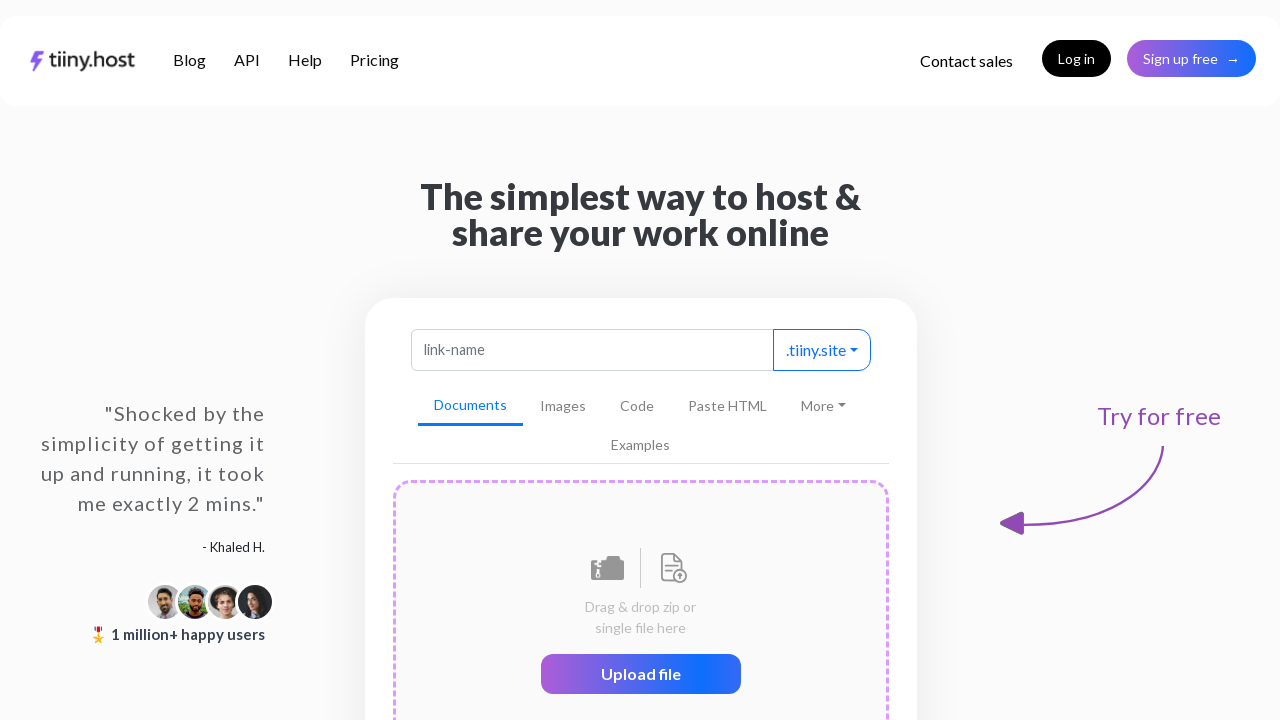

Navigated to https://tiiny.host/
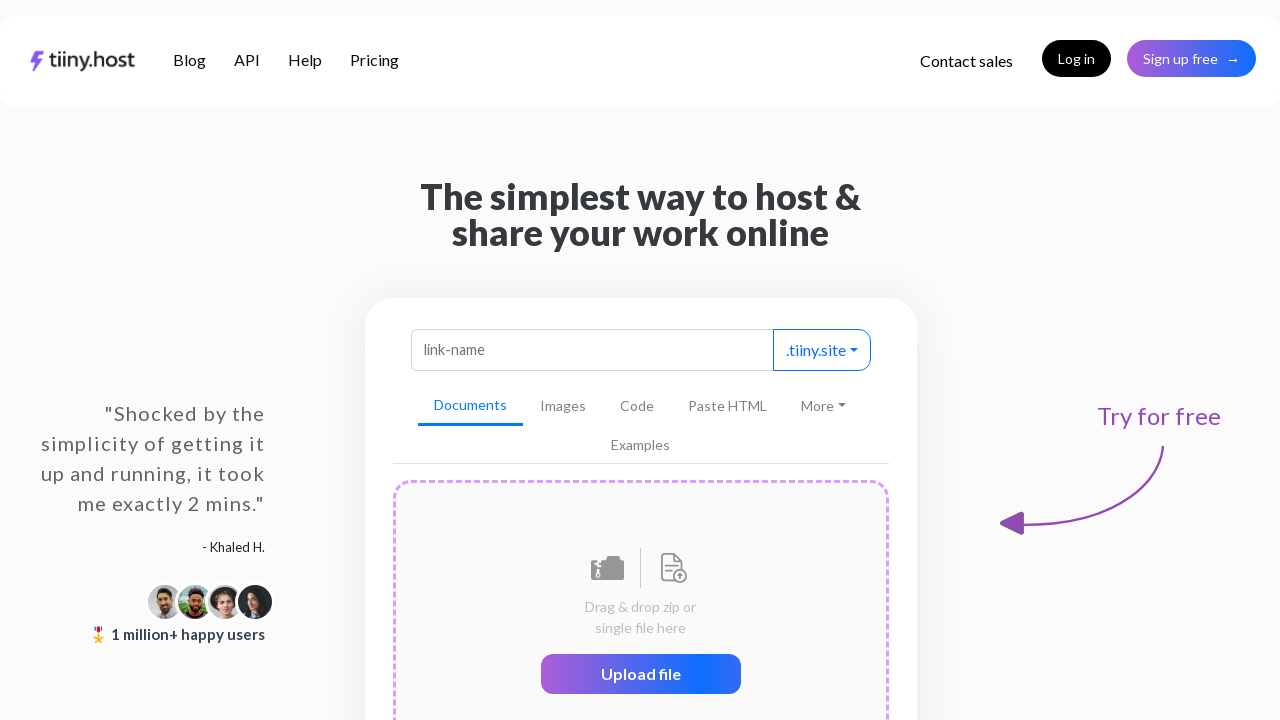

Clicked on link containing partial text 'Pric' (Pricing) at (375, 61) on a:has-text('Pric')
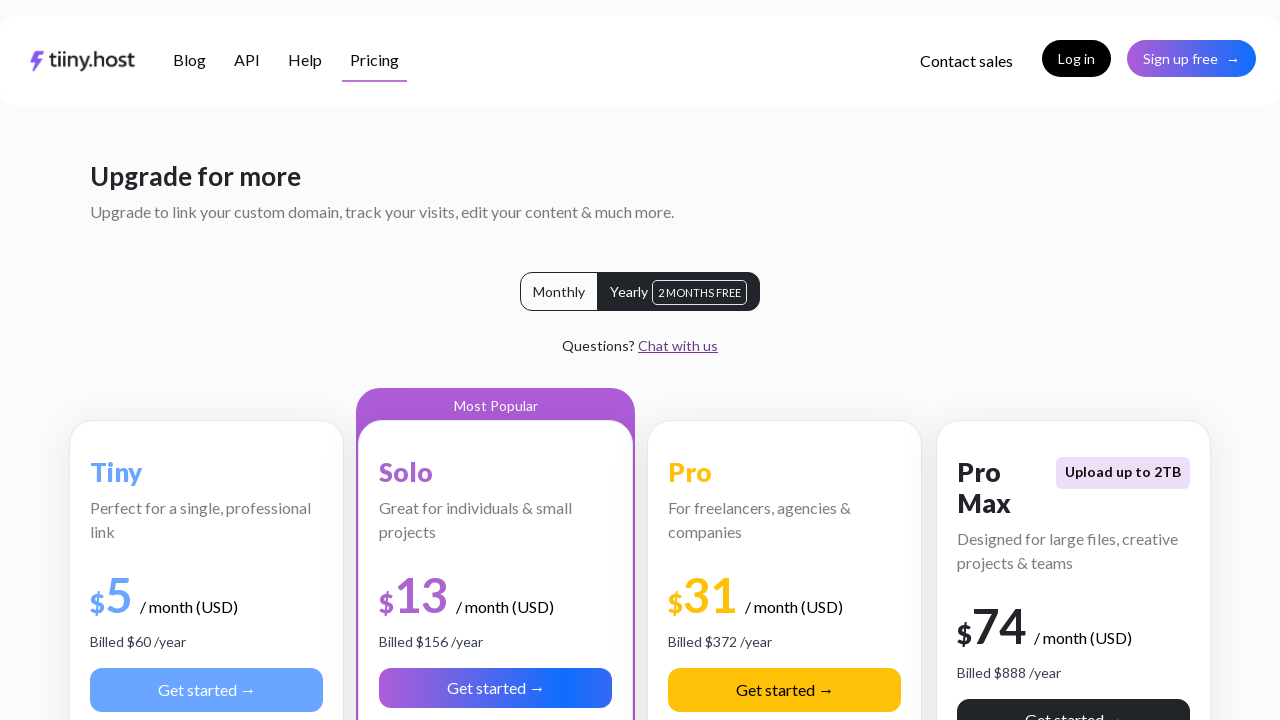

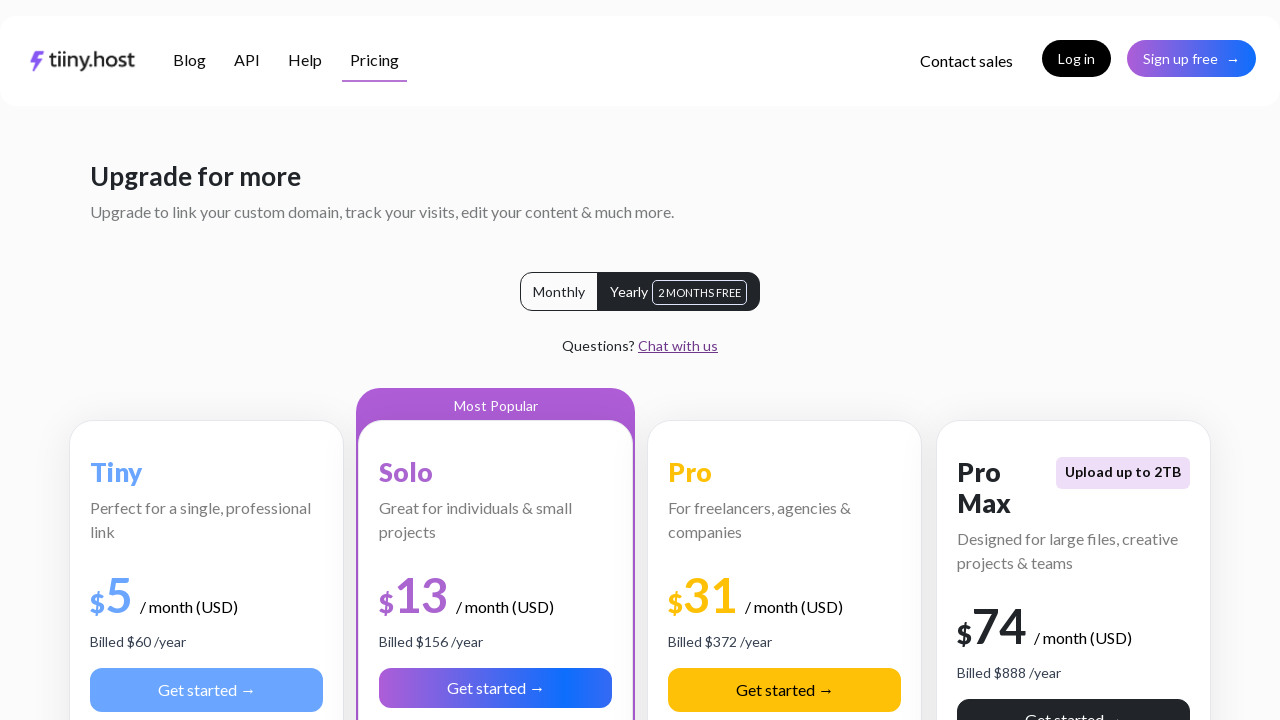